Tests alert handling functionality by clicking a button that triggers an alert after 5 seconds, verifying the alert text, and accepting it

Starting URL: https://demoqa.com/alerts

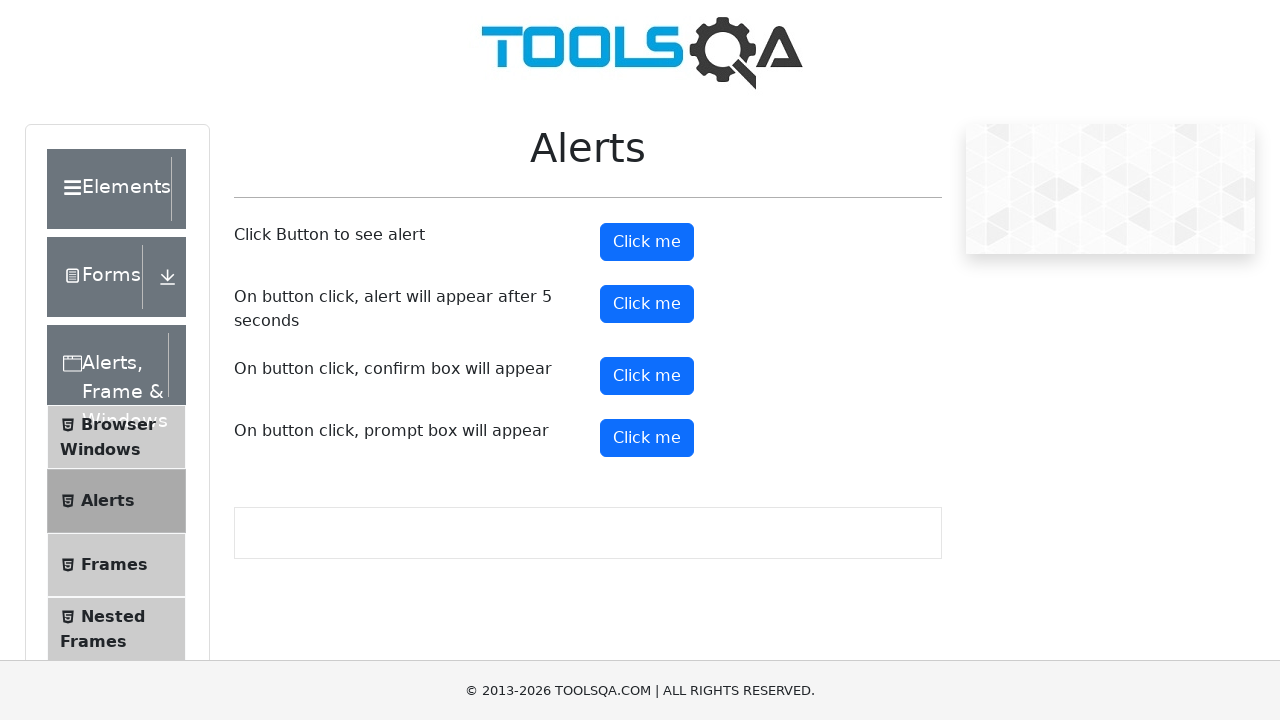

Clicked button to trigger alert after 5 seconds at (647, 304) on #timerAlertButton
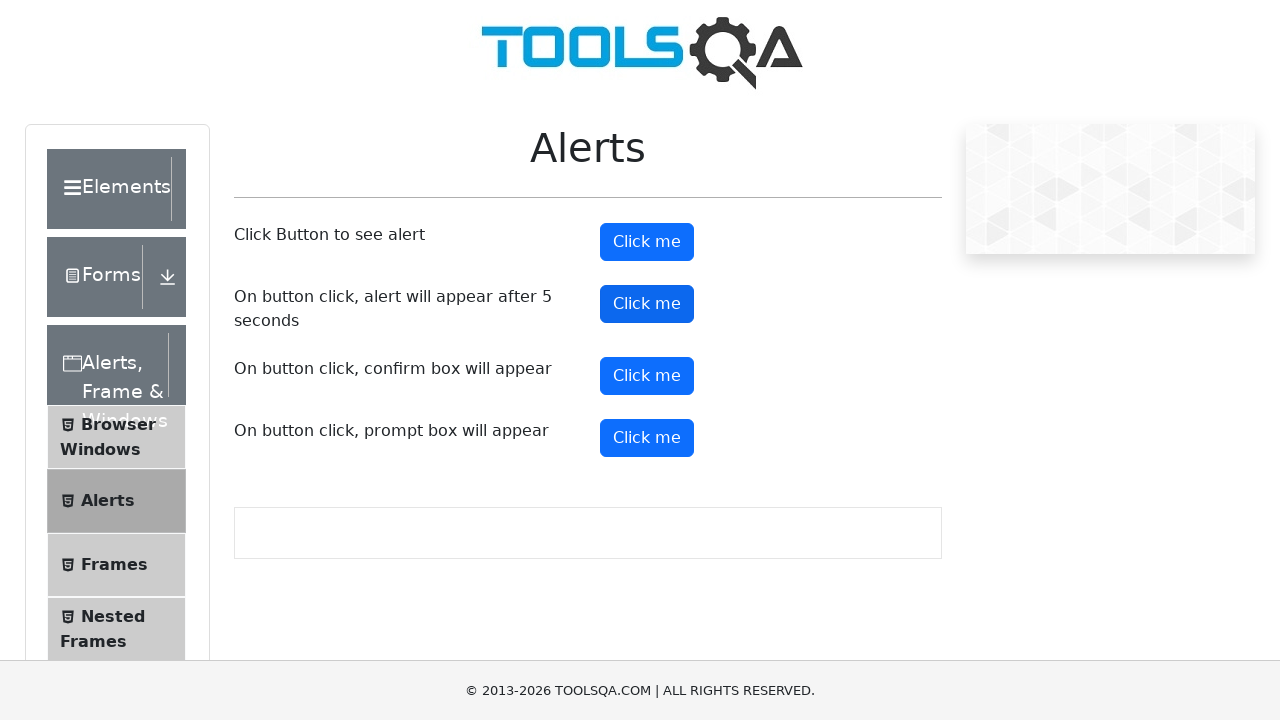

Waited 5.5 seconds for alert to appear
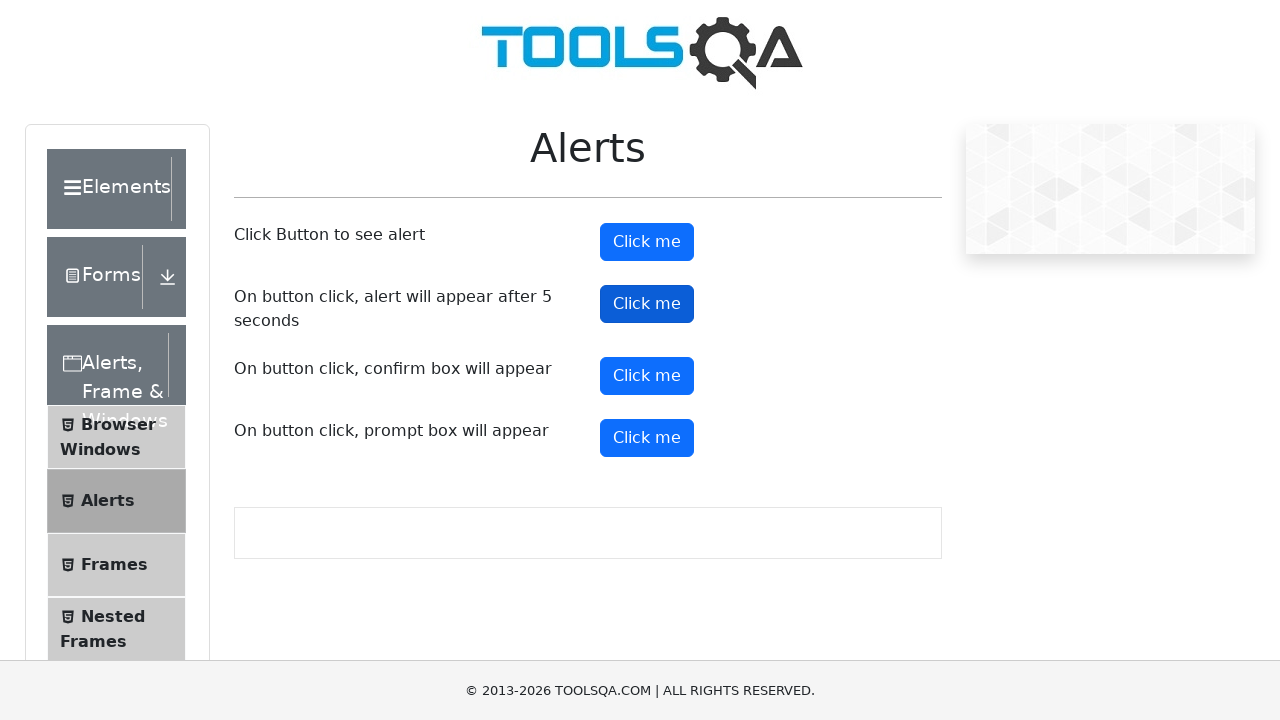

Set up dialog handler to verify and accept alert
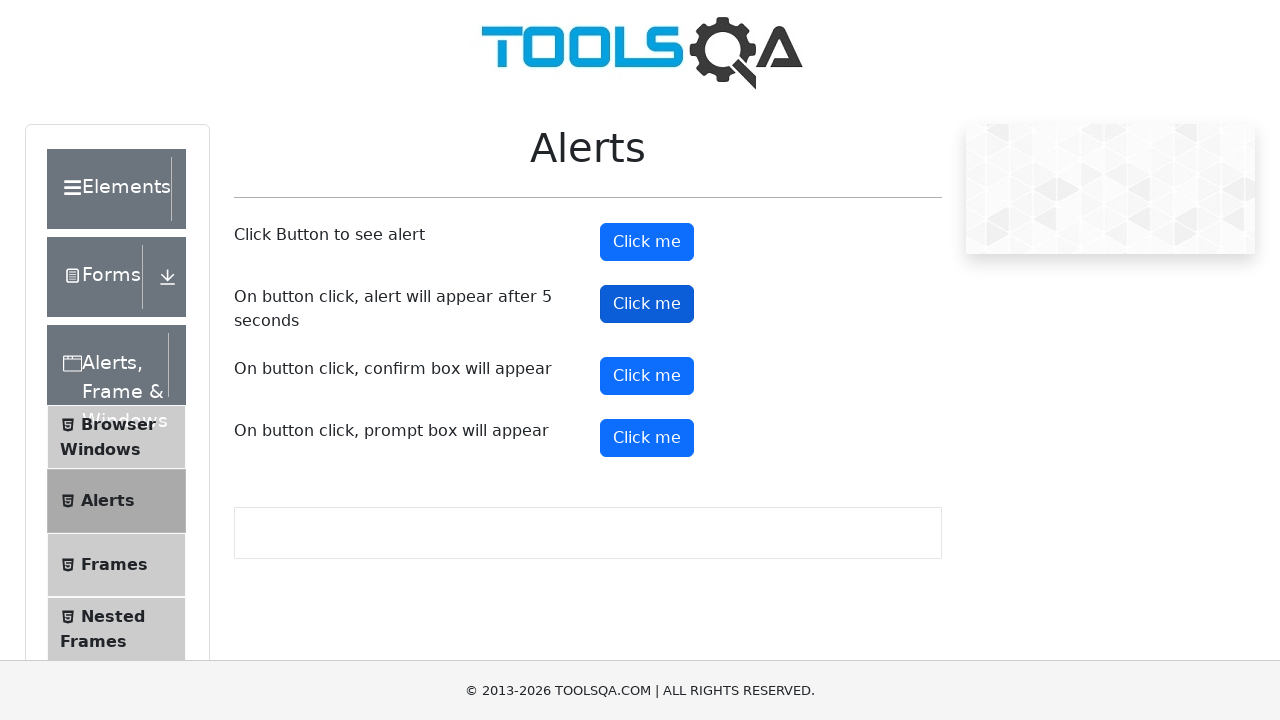

Evaluated JavaScript to trigger pending dialogs and handle alert
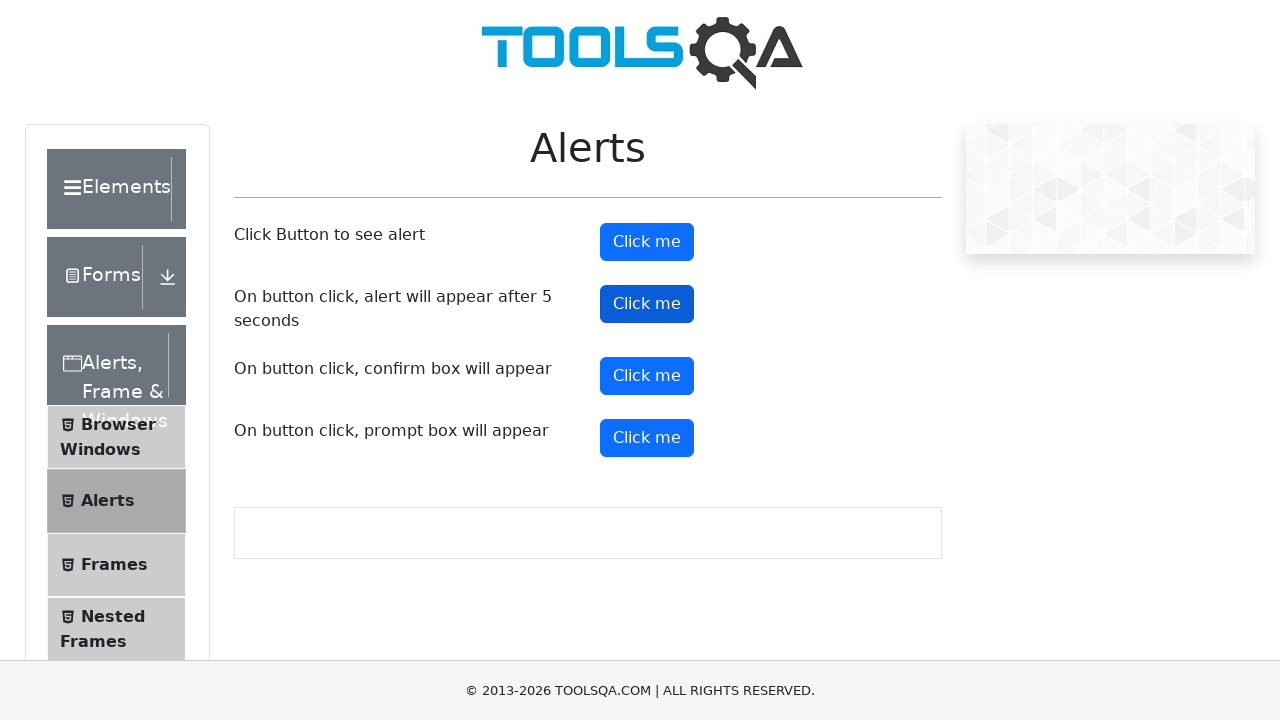

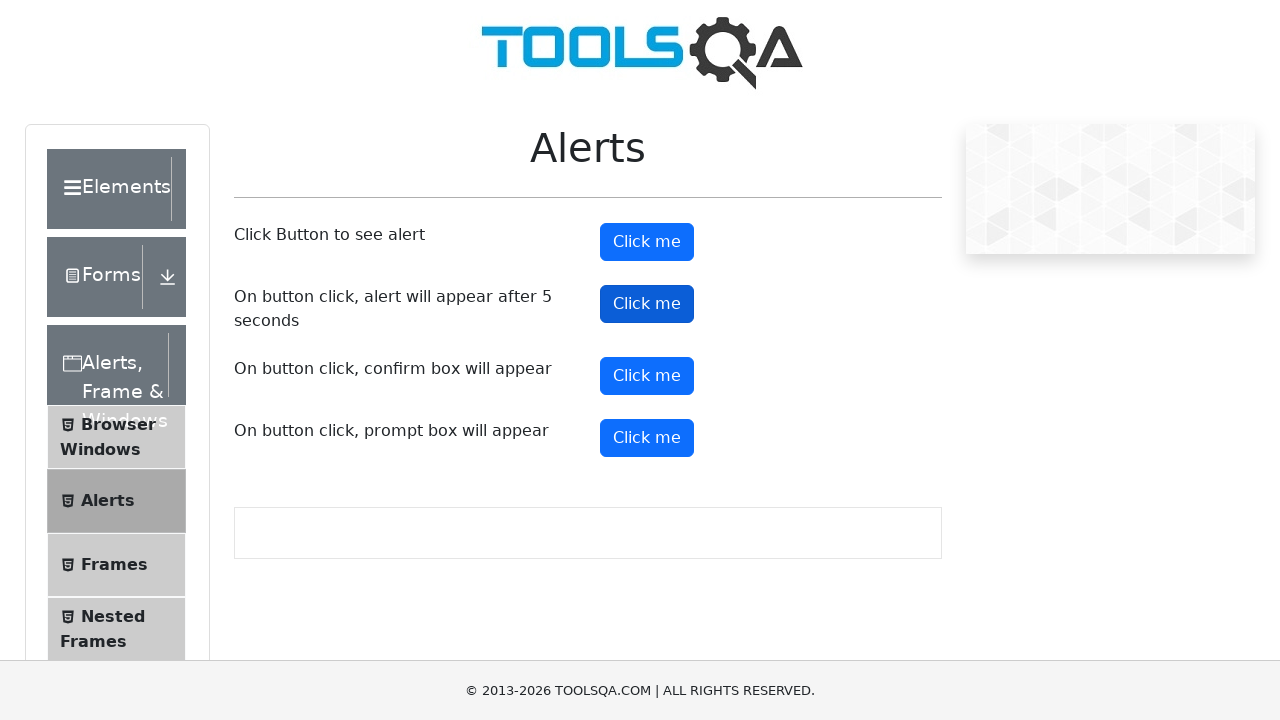